Tests child window handling by clicking a link that opens a new page, extracting text from the new page, and using that text in the original page

Starting URL: https://rahulshettyacademy.com/loginpagePractise/

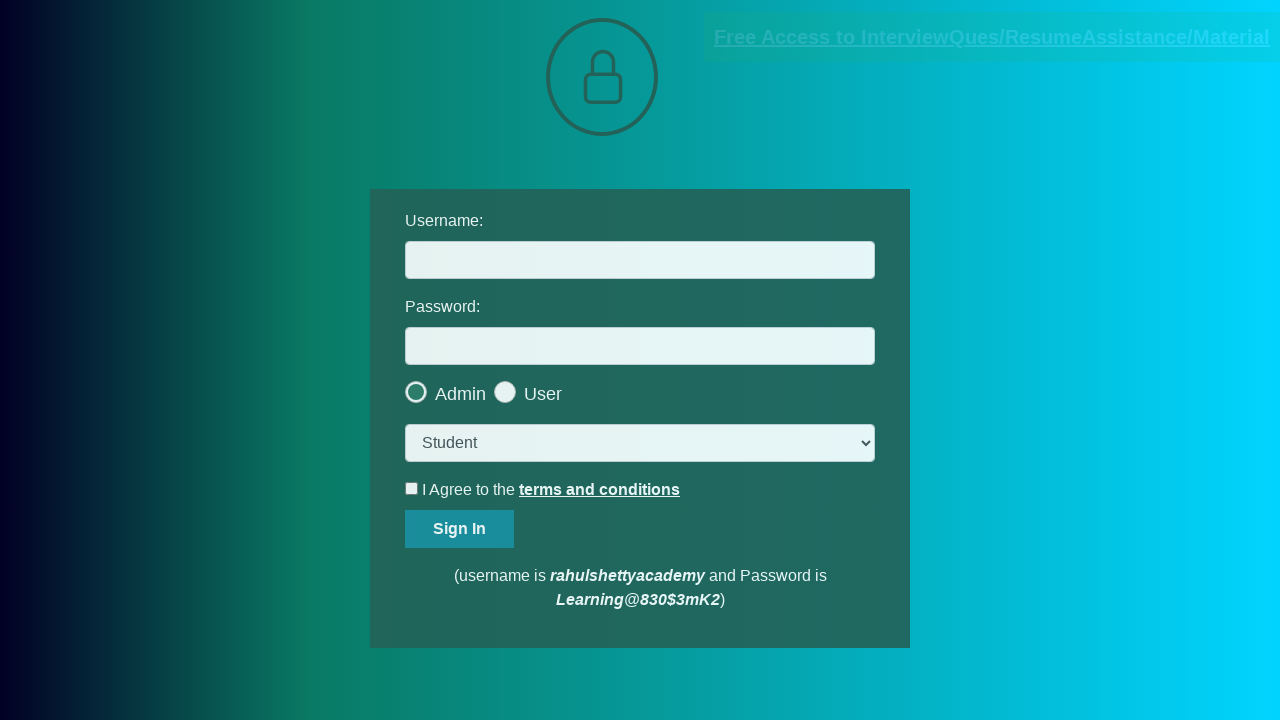

Located documents link element
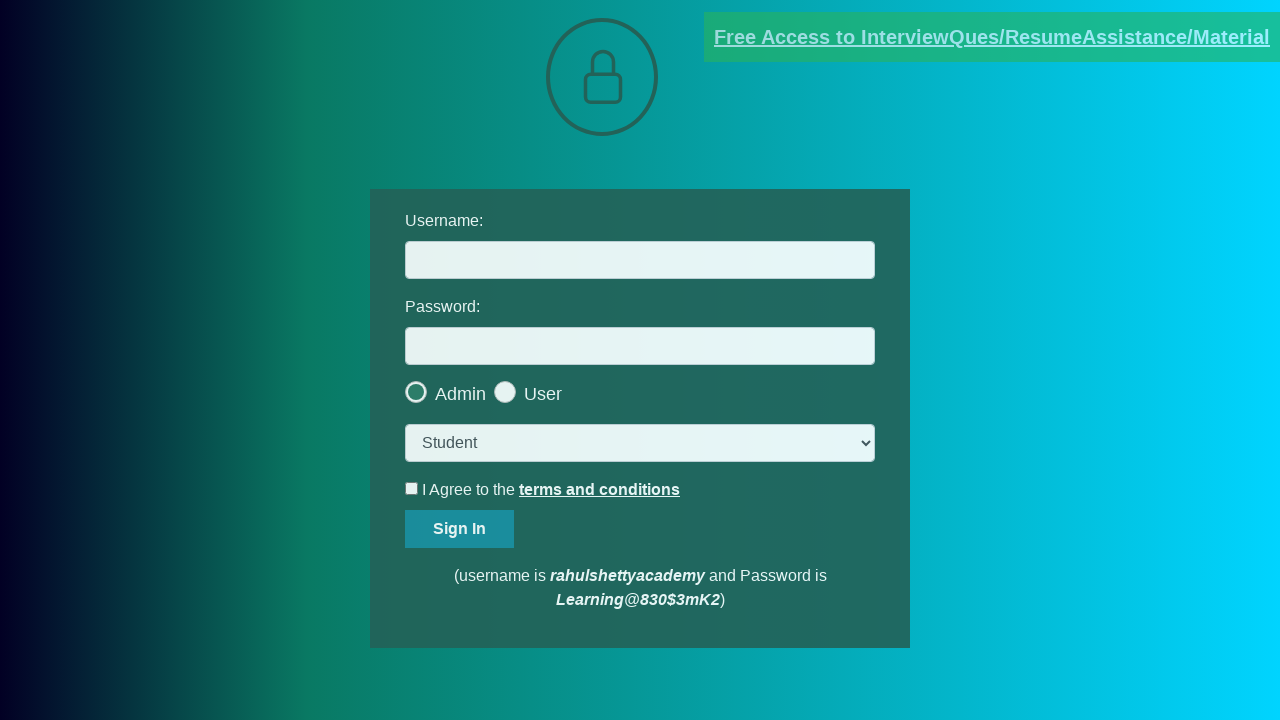

Clicked documents link and new page opened at (992, 37) on [href*='documents-request']
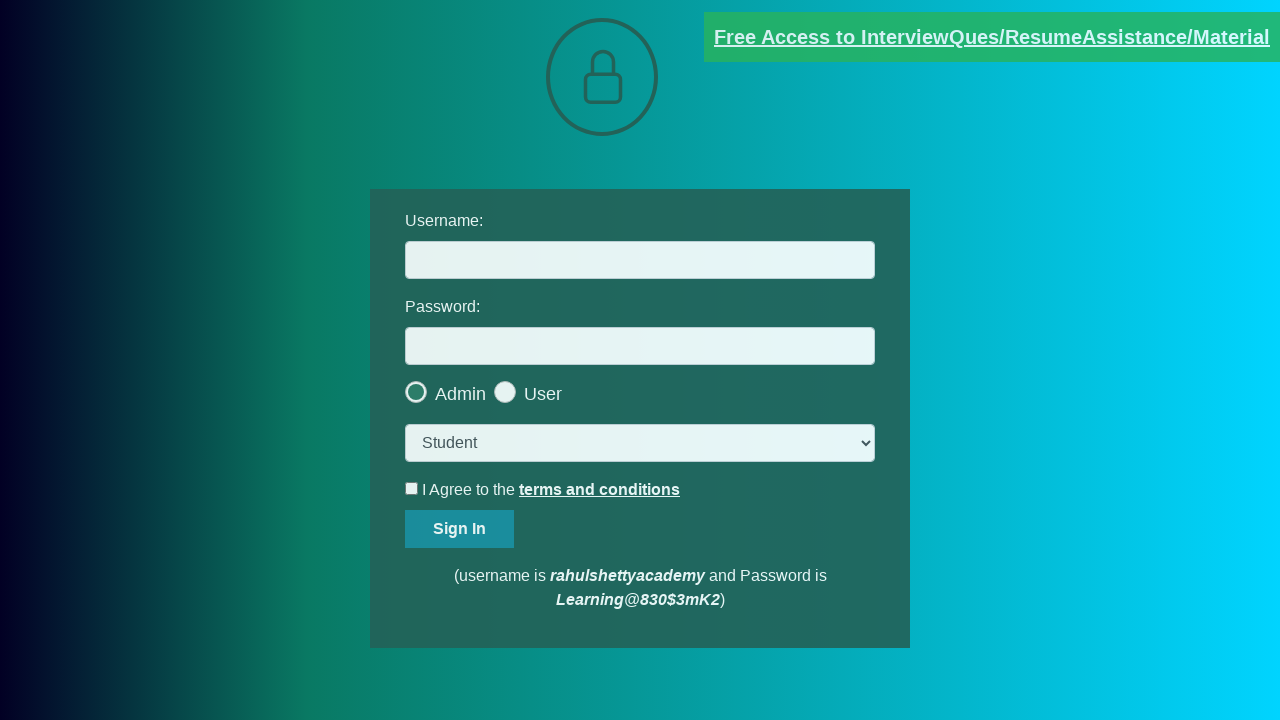

Captured reference to new child window
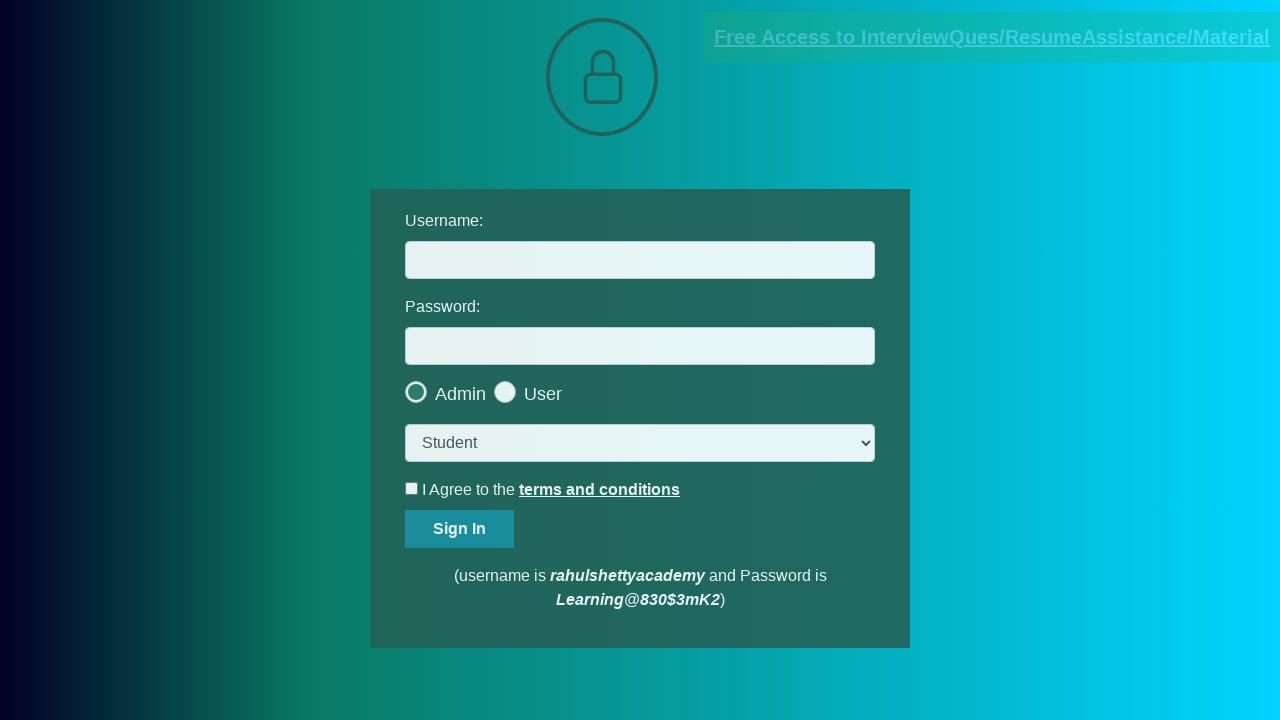

New page fully loaded
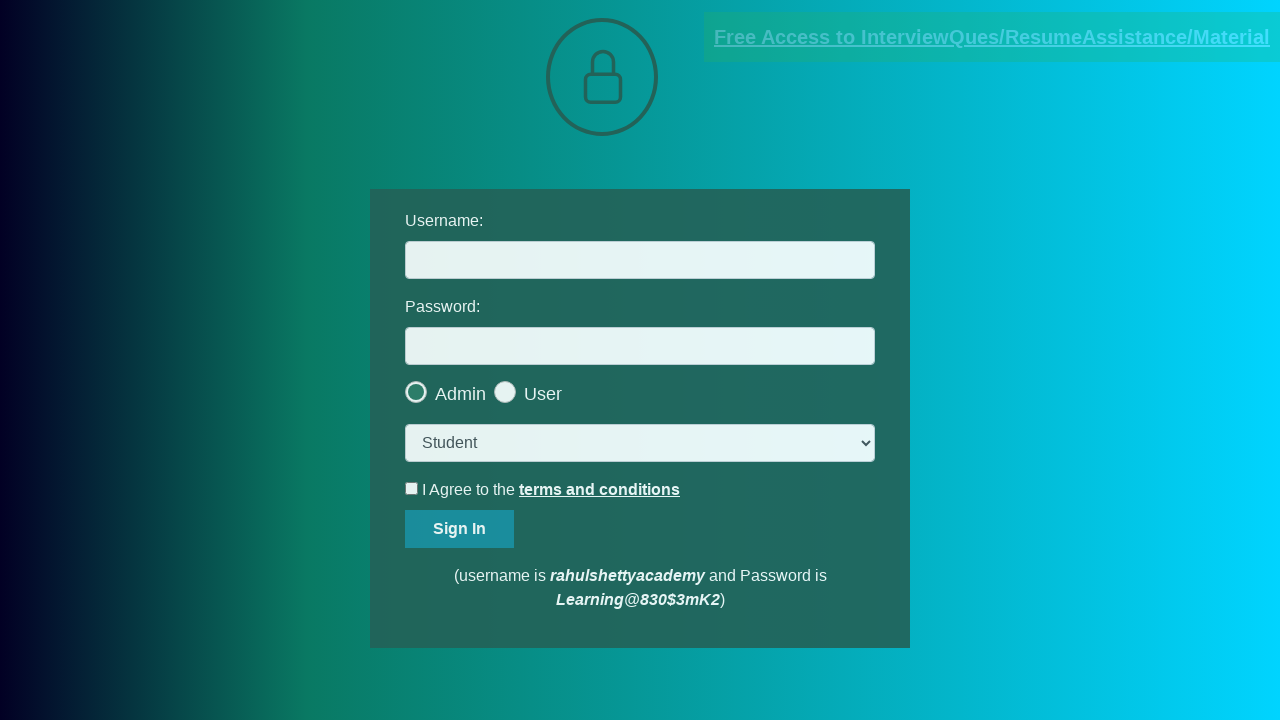

Extracted text from red element in child page
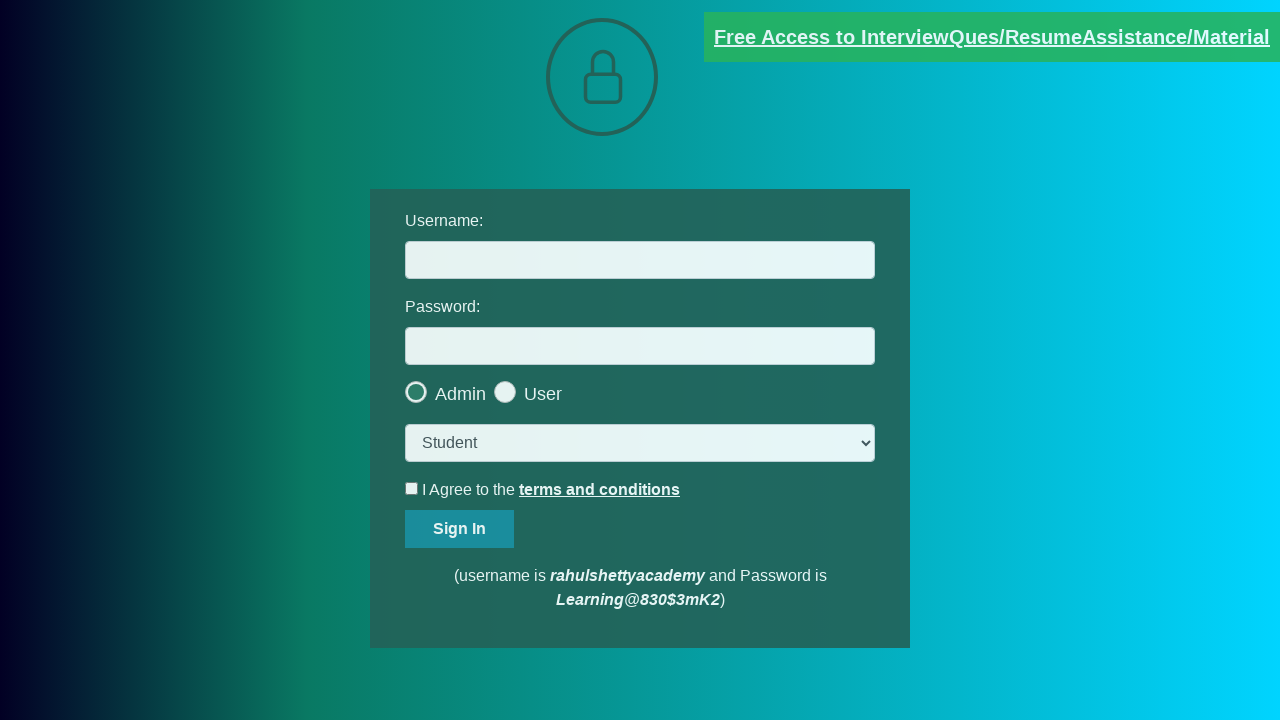

Split extracted text into array
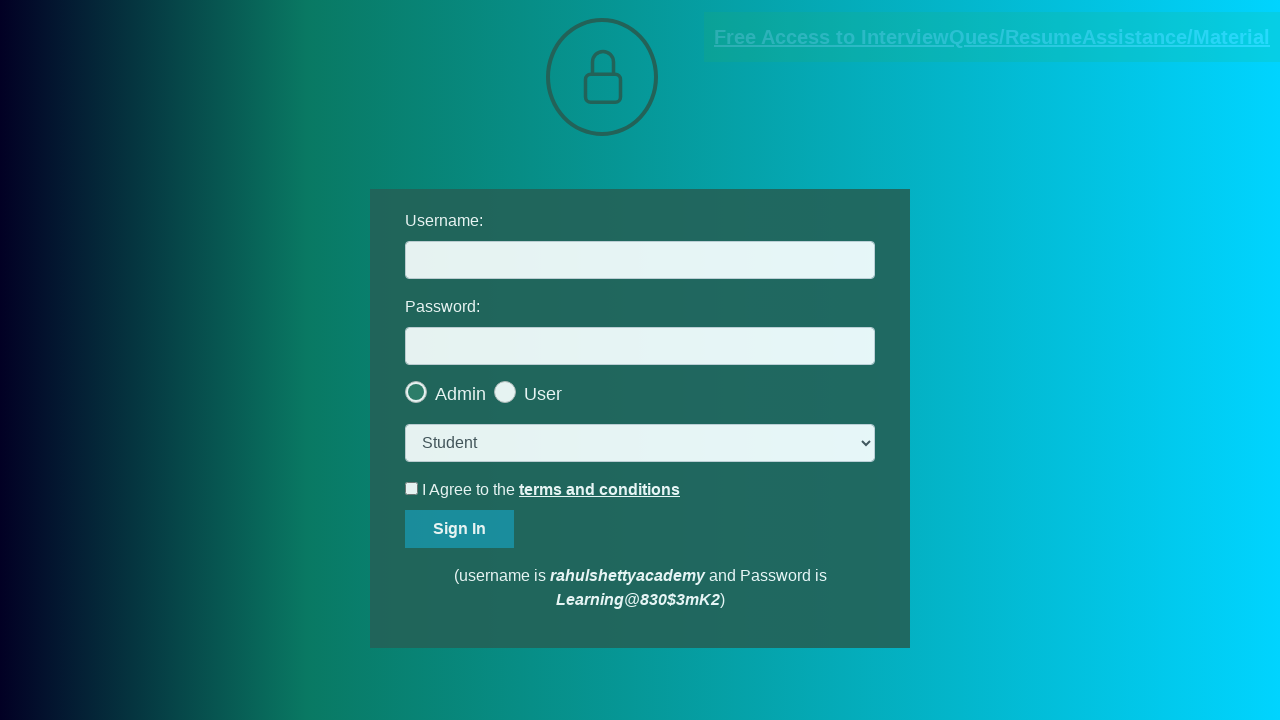

Parsed domain from email address in text
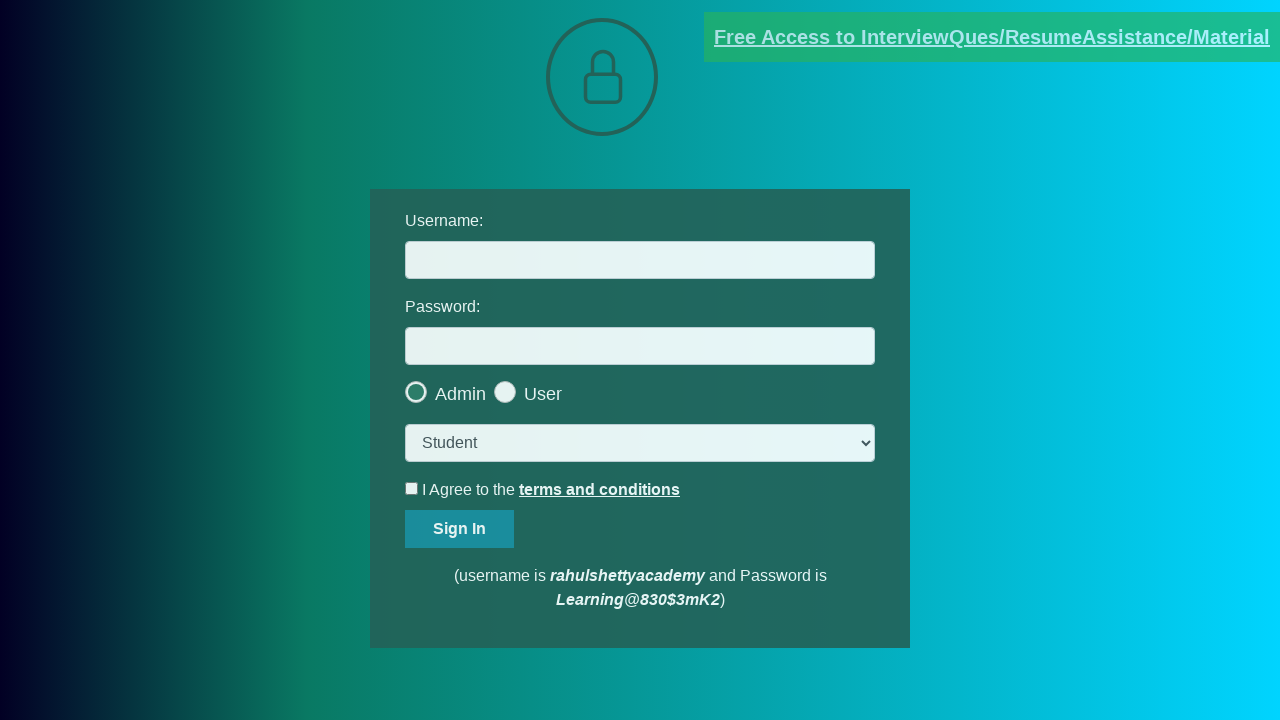

Filled extracted domain into username field on original page on #username
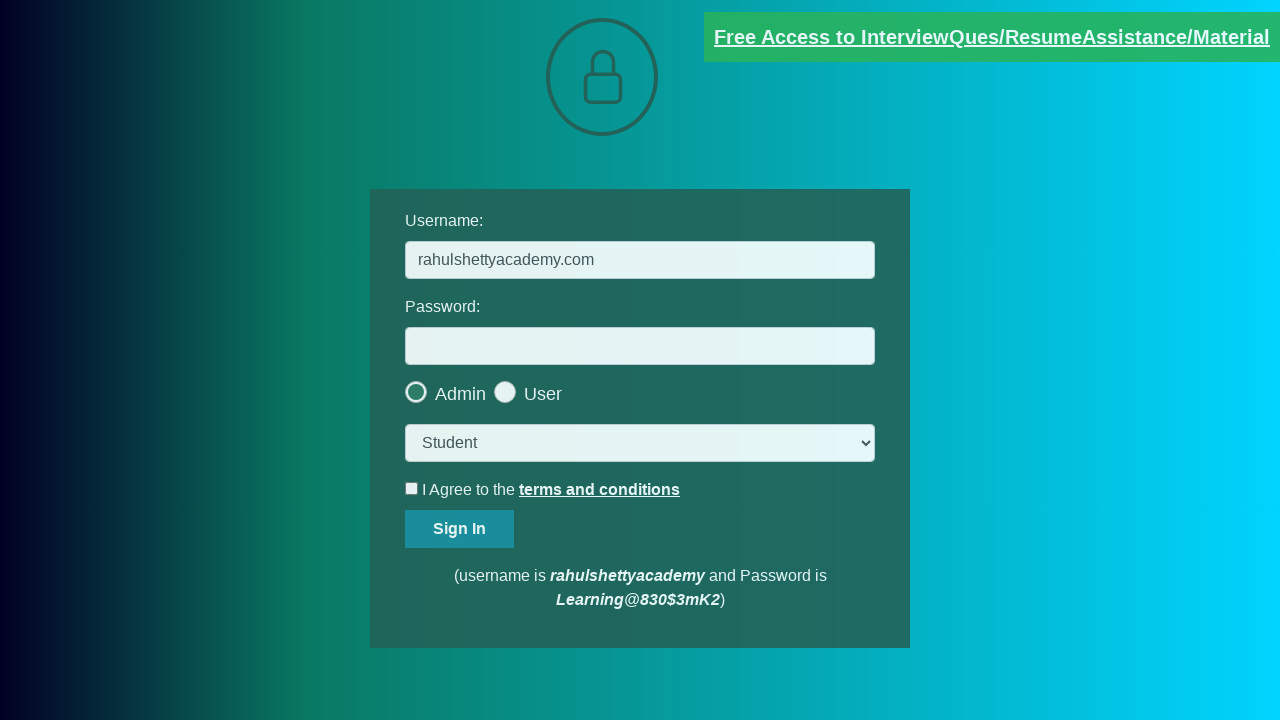

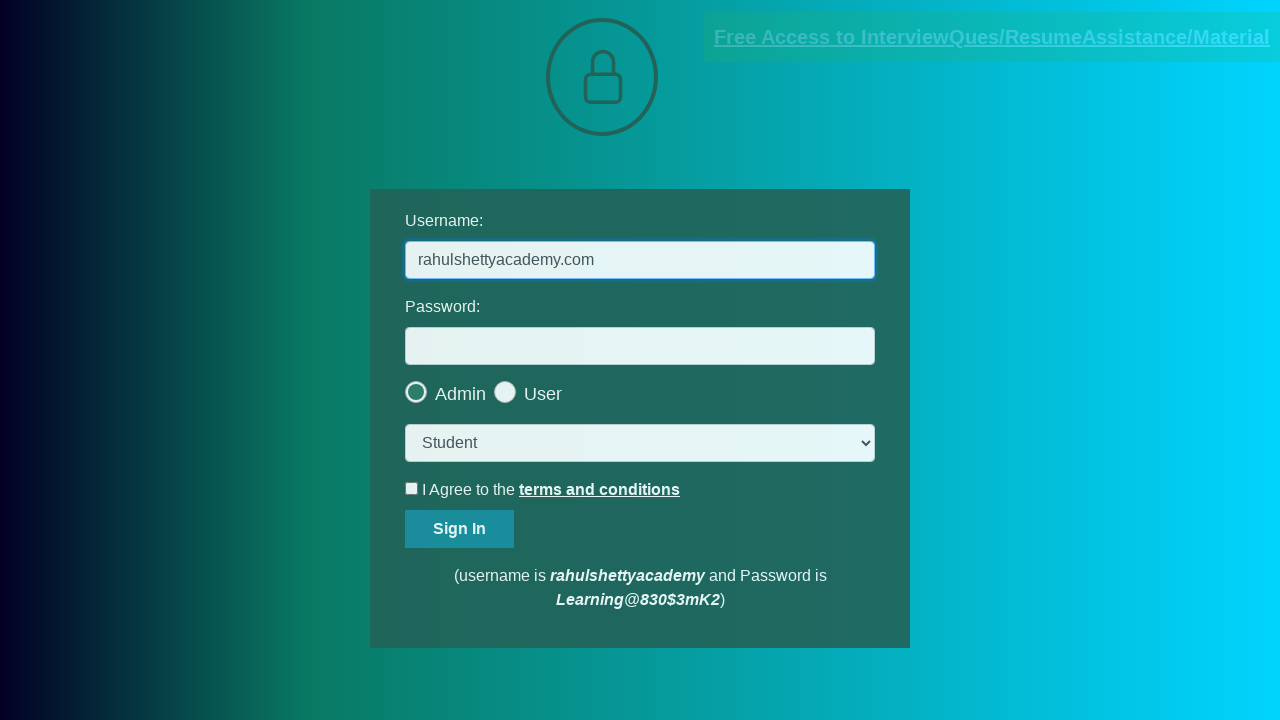